Tests the multiplication operation on a calculator by entering two numbers (1 * 3) and clicking calculate

Starting URL: https://safatelli.github.io/tp-test-logiciel/assets/calc.html

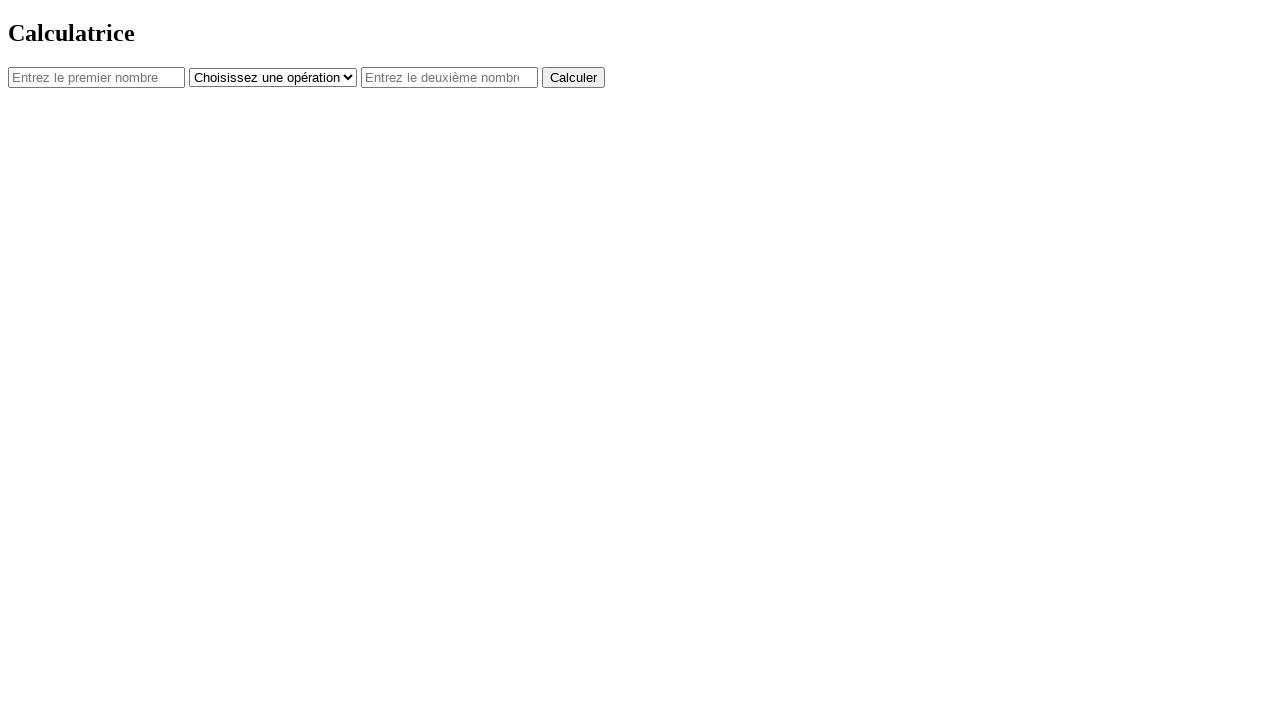

Clicked the first number field at (96, 77) on #num1
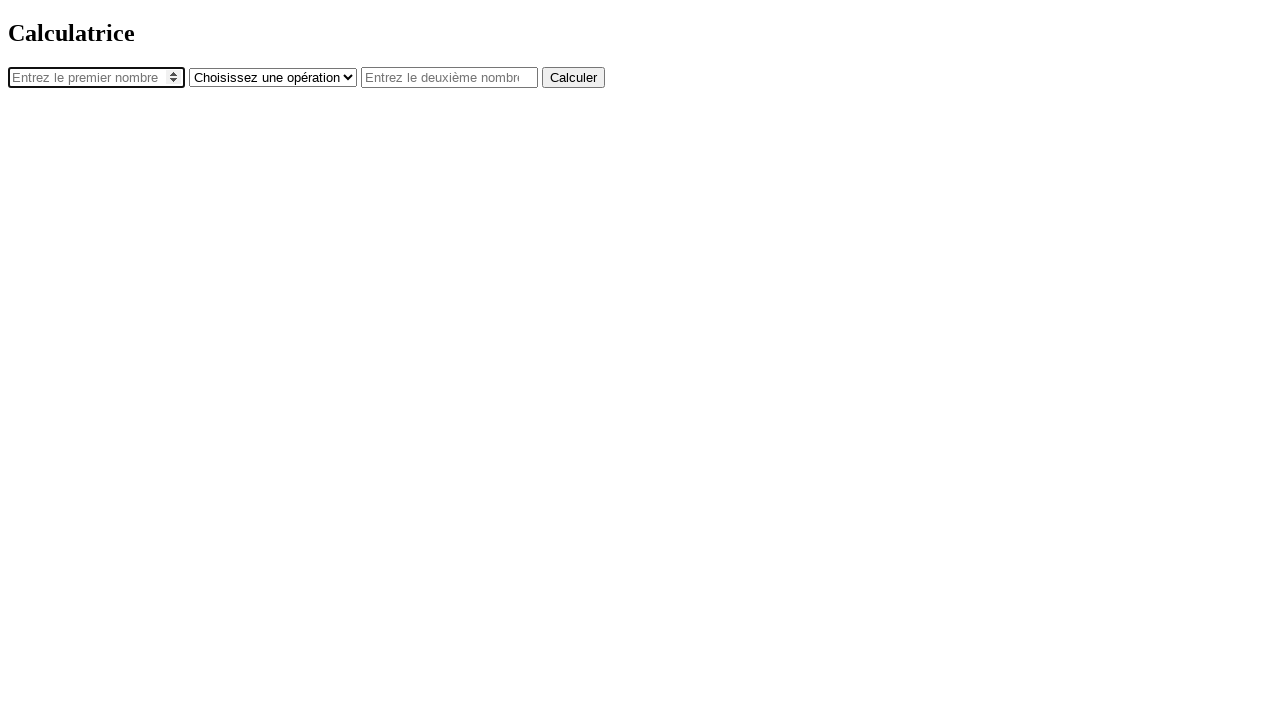

Entered '1' in the first number field on #num1
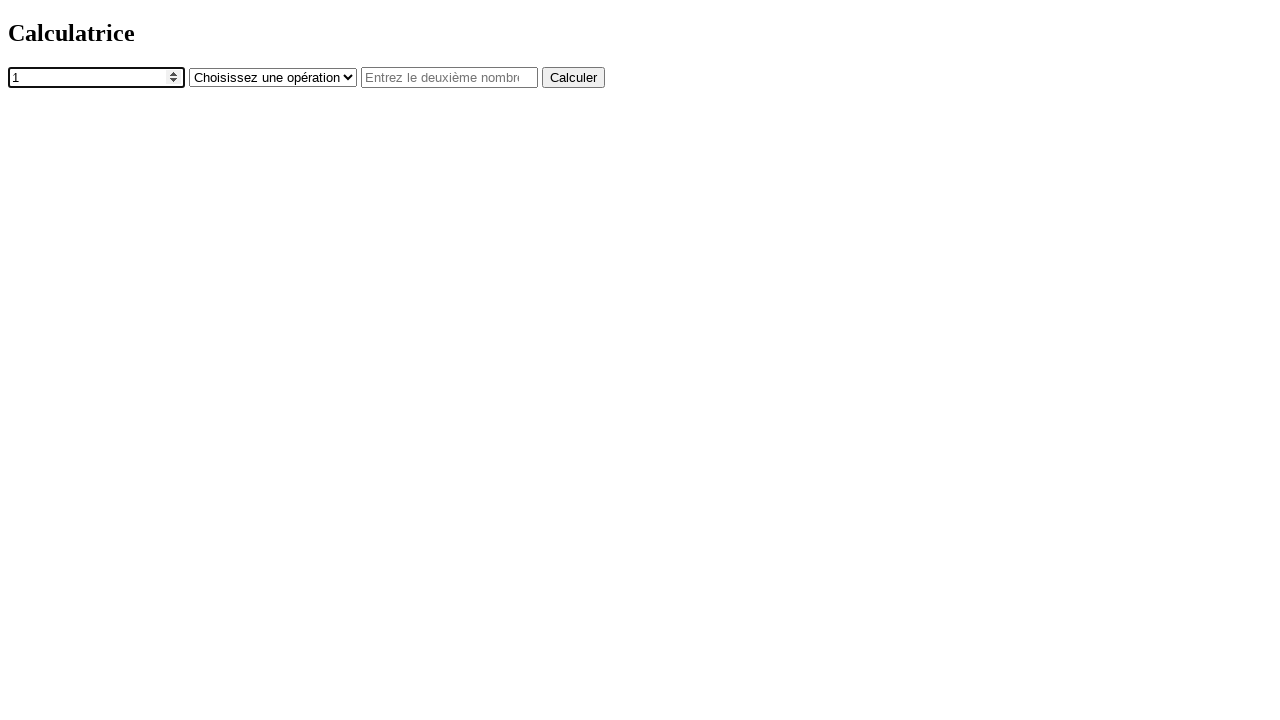

Clicked the operator dropdown at (273, 77) on #operator
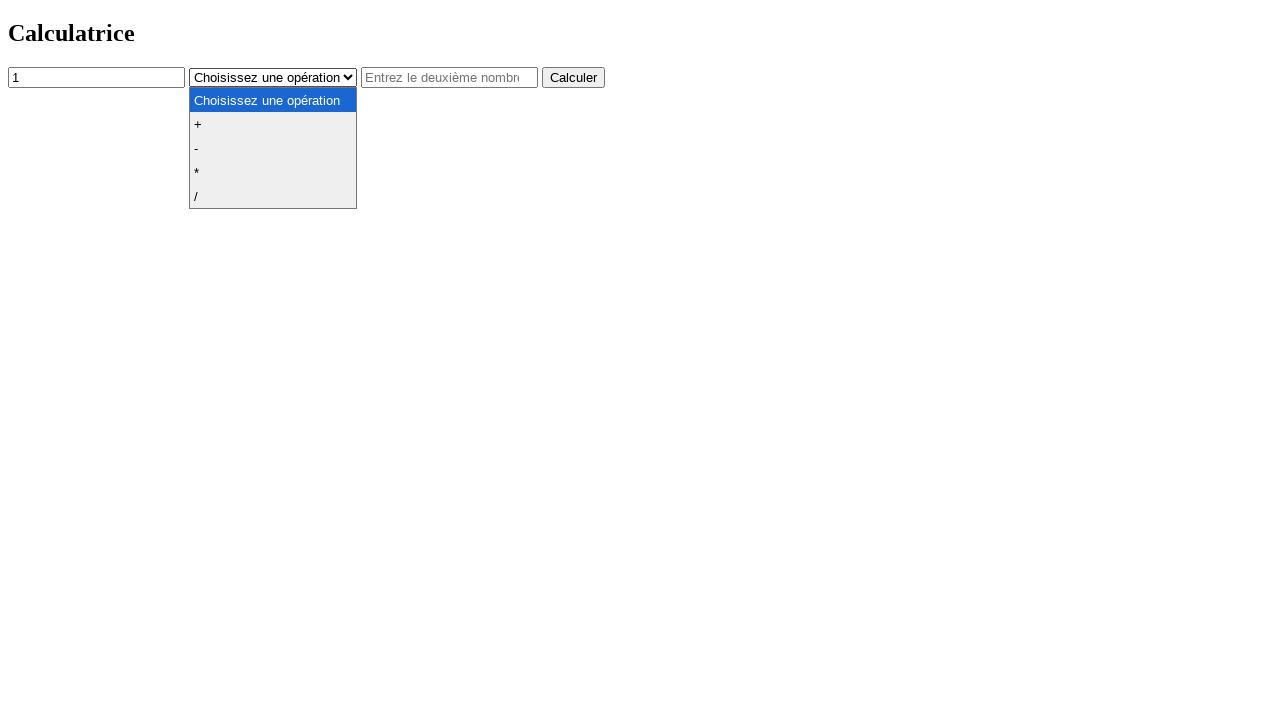

Selected multiplication operator (*) on #operator
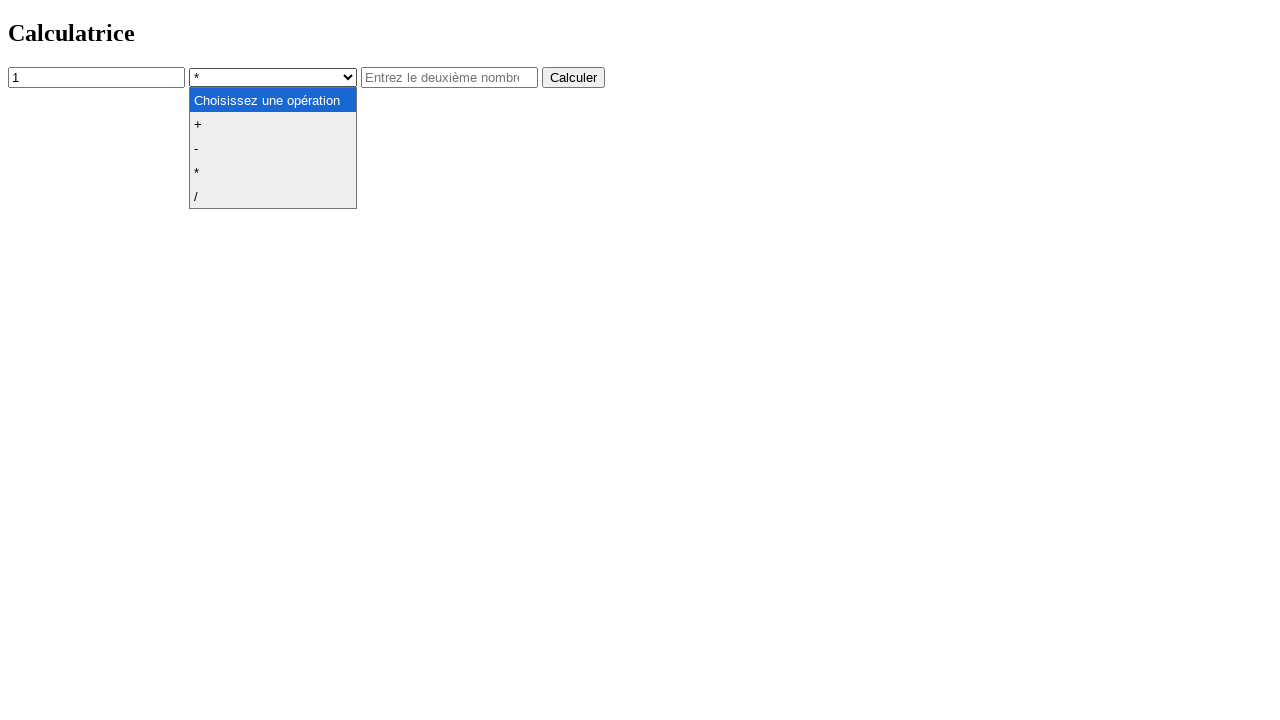

Clicked on page body at (640, 54) on body
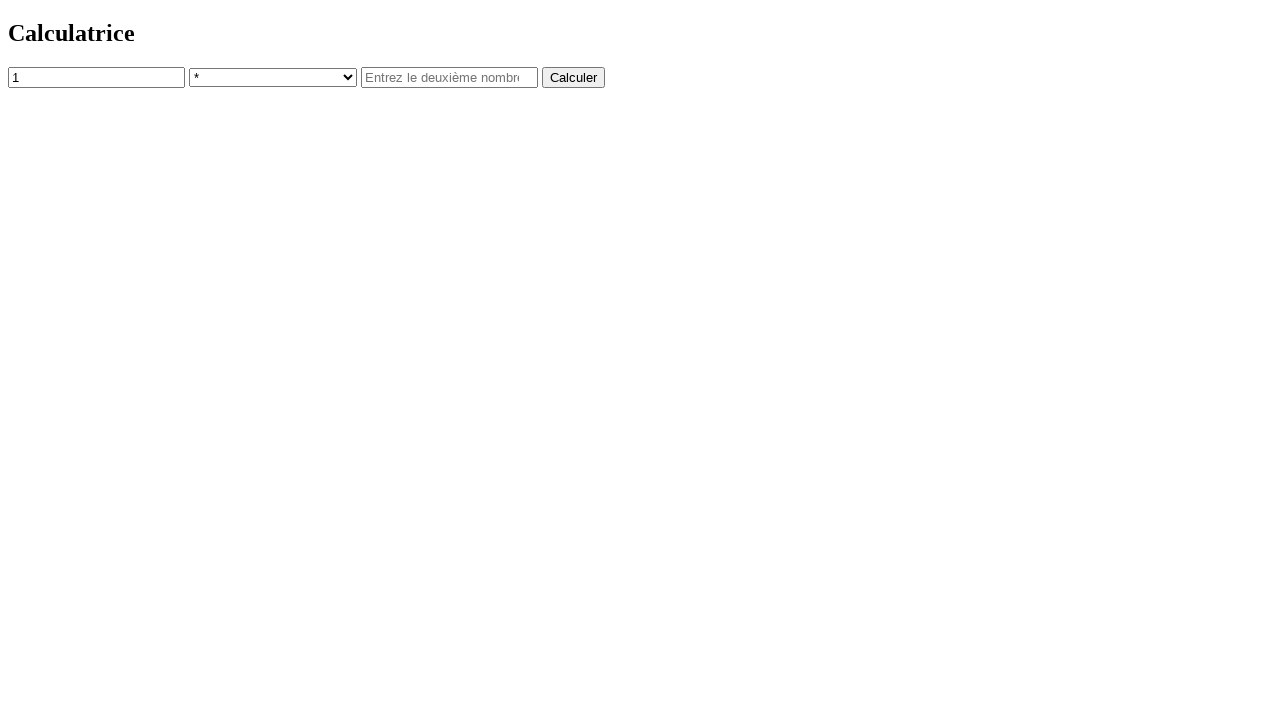

Clicked the second number field at (450, 77) on #num2
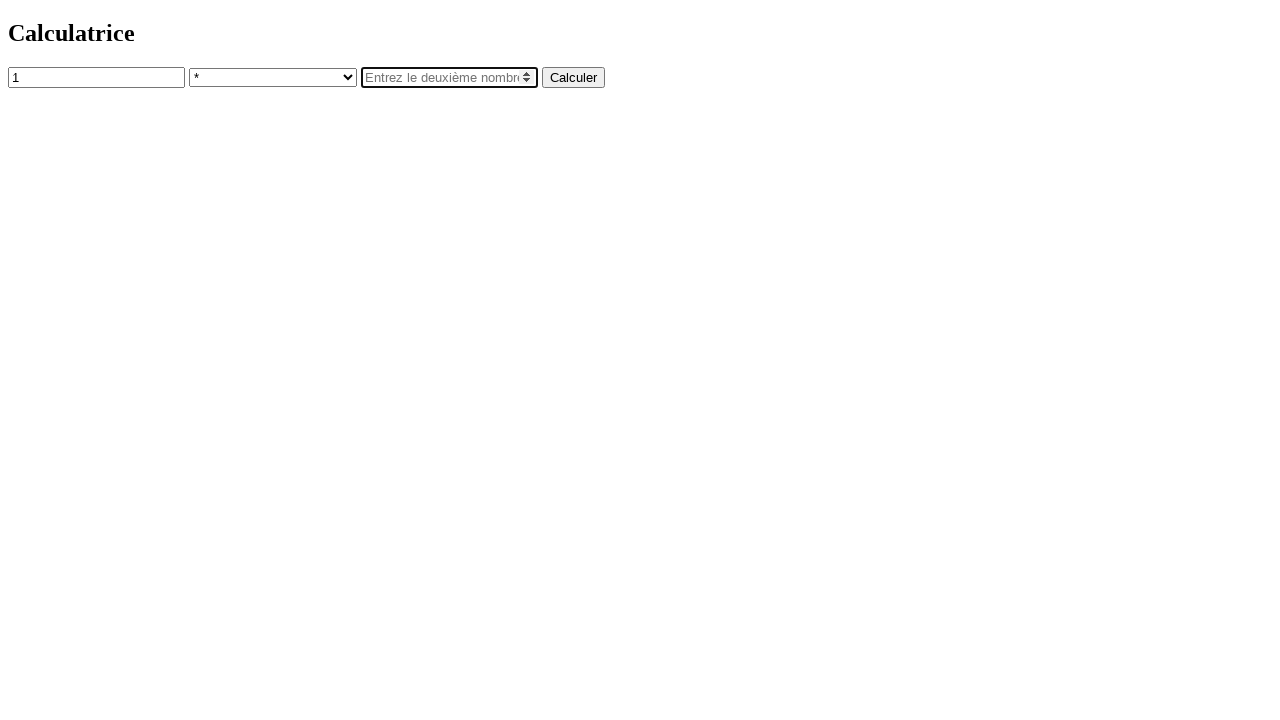

Entered '3' in the second number field on #num2
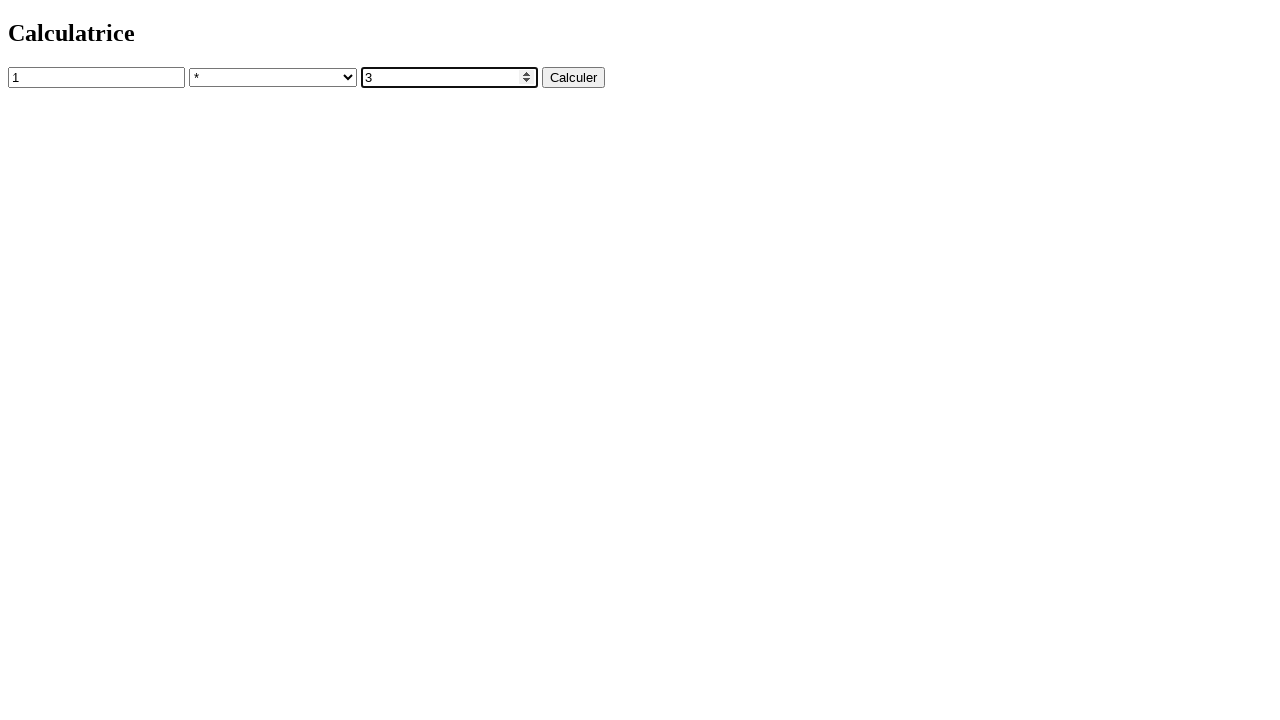

Clicked calculate button to perform multiplication (1 * 3) at (574, 77) on button
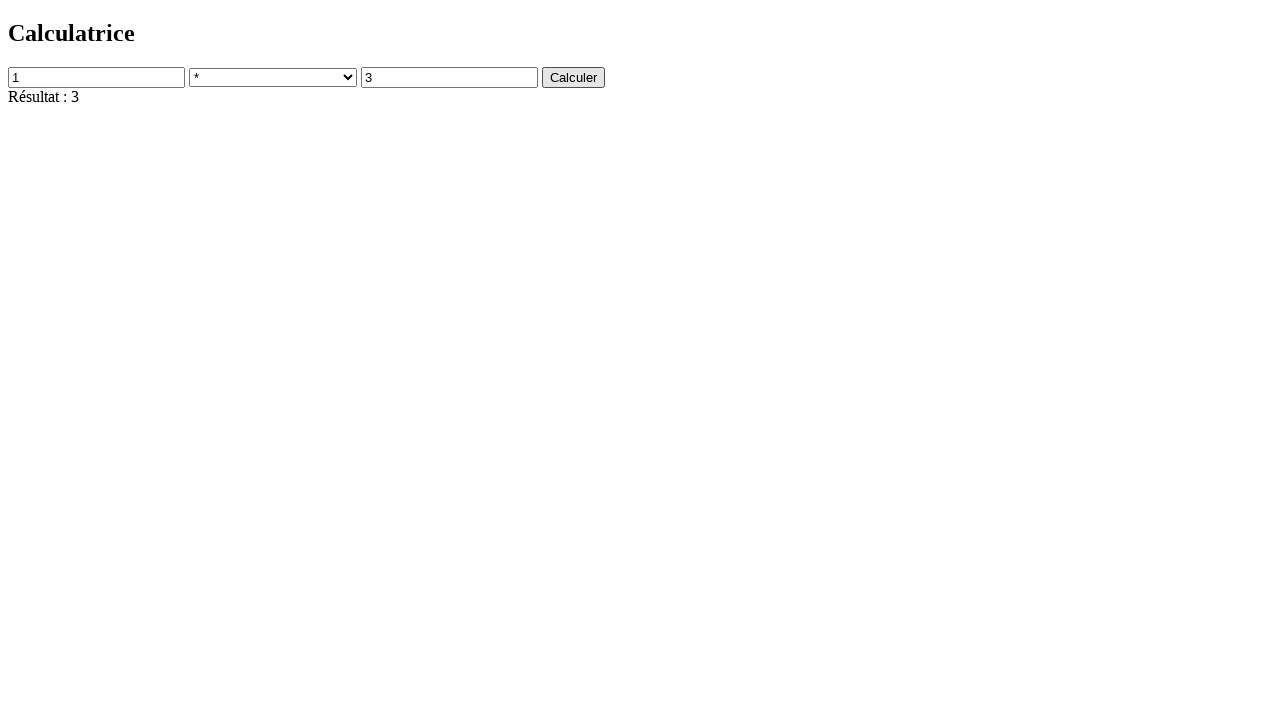

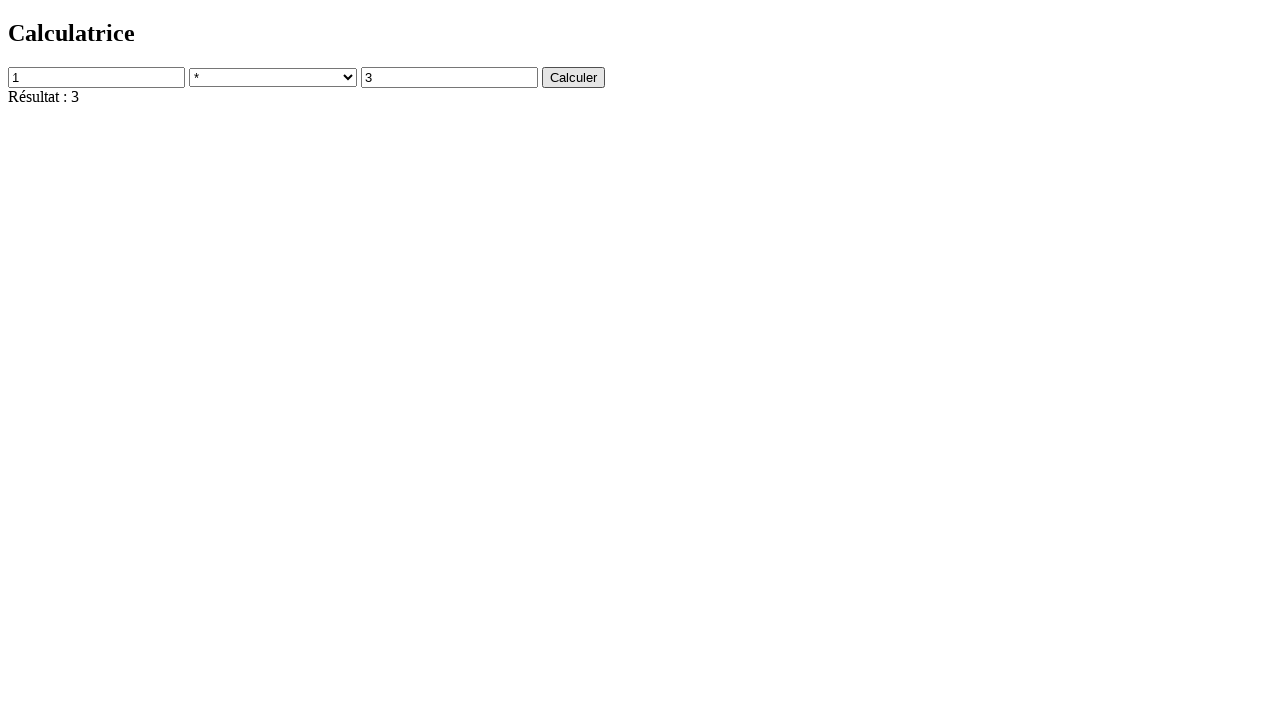